Tests different element locator strategies (link text, partial link text, XPath, following-sibling) by clicking various links on the DemoQA links page

Starting URL: https://demoqa.com/links

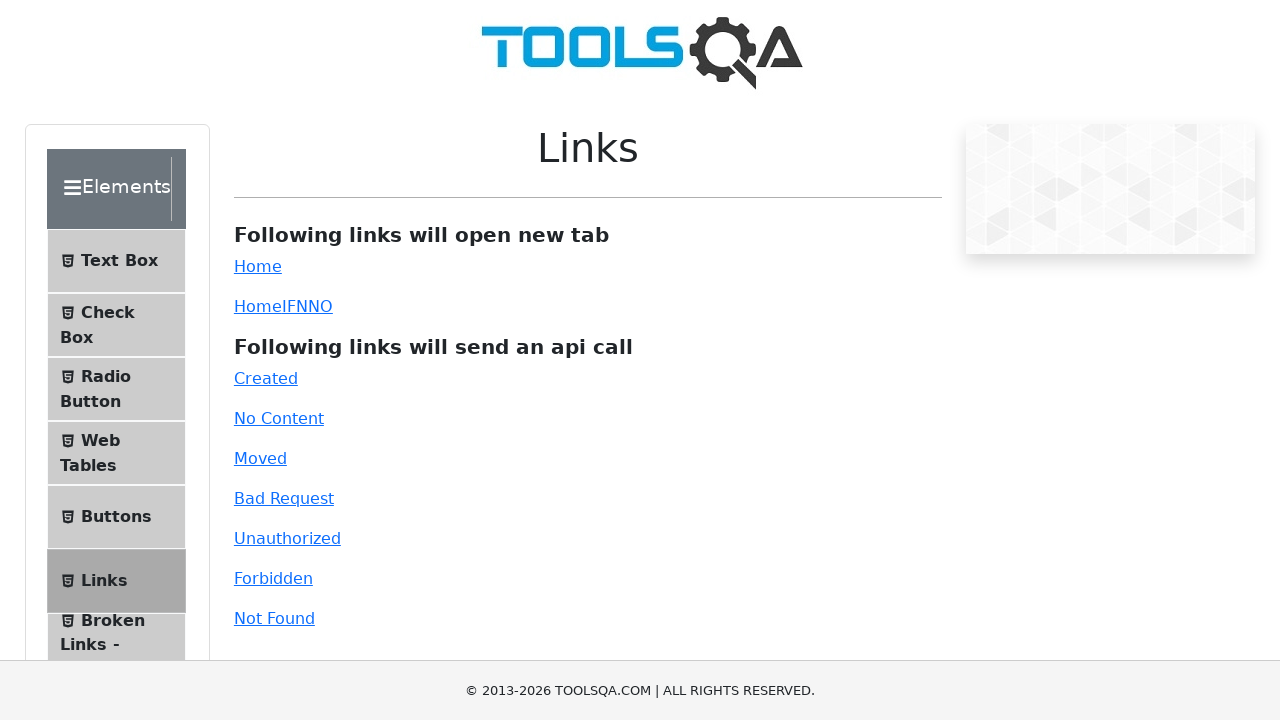

Clicked Home link using exact text locator at (258, 266) on a:text-is('Home')
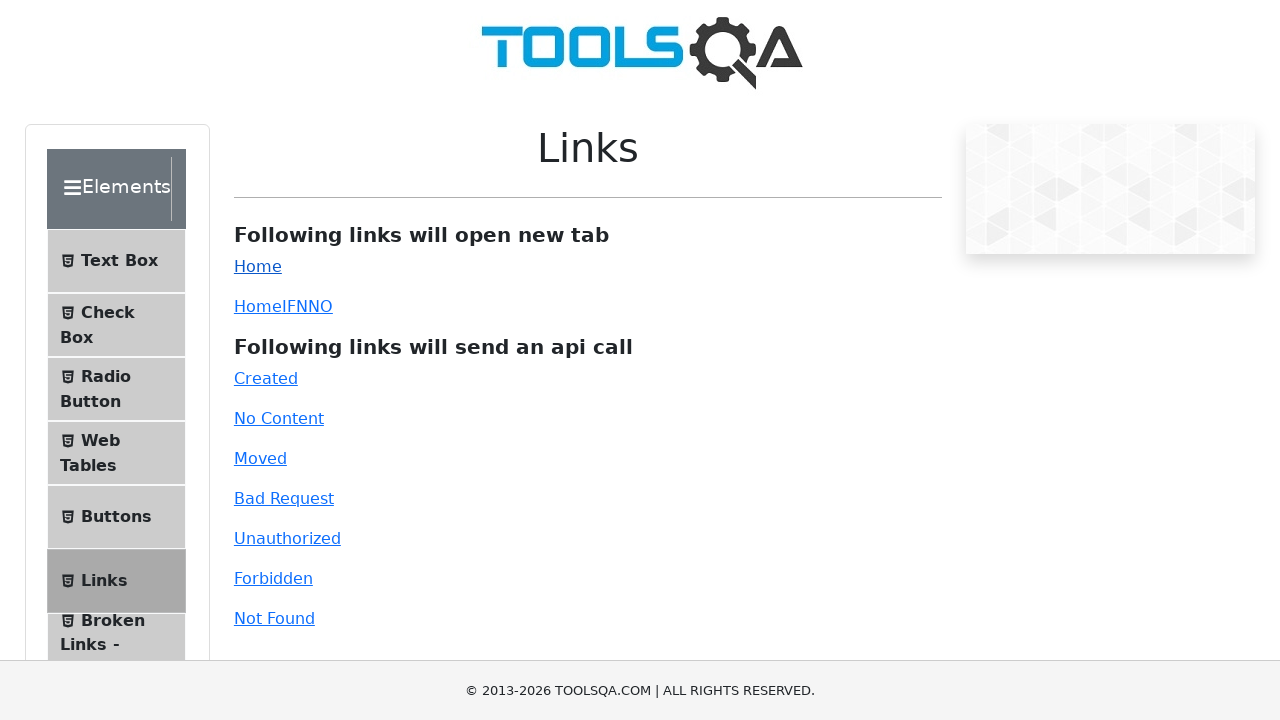

Waited 1 second for page interaction
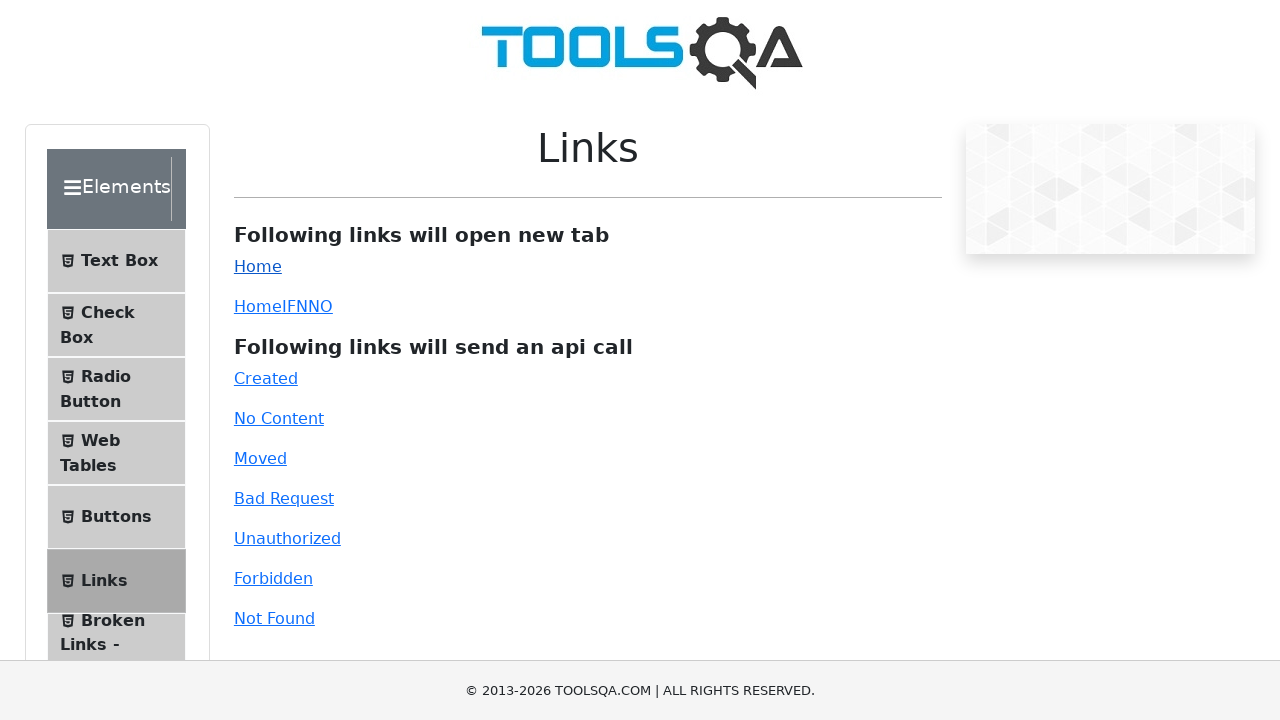

Clicked Home link using partial text locator 'Ho' at (258, 266) on a:text('Ho')
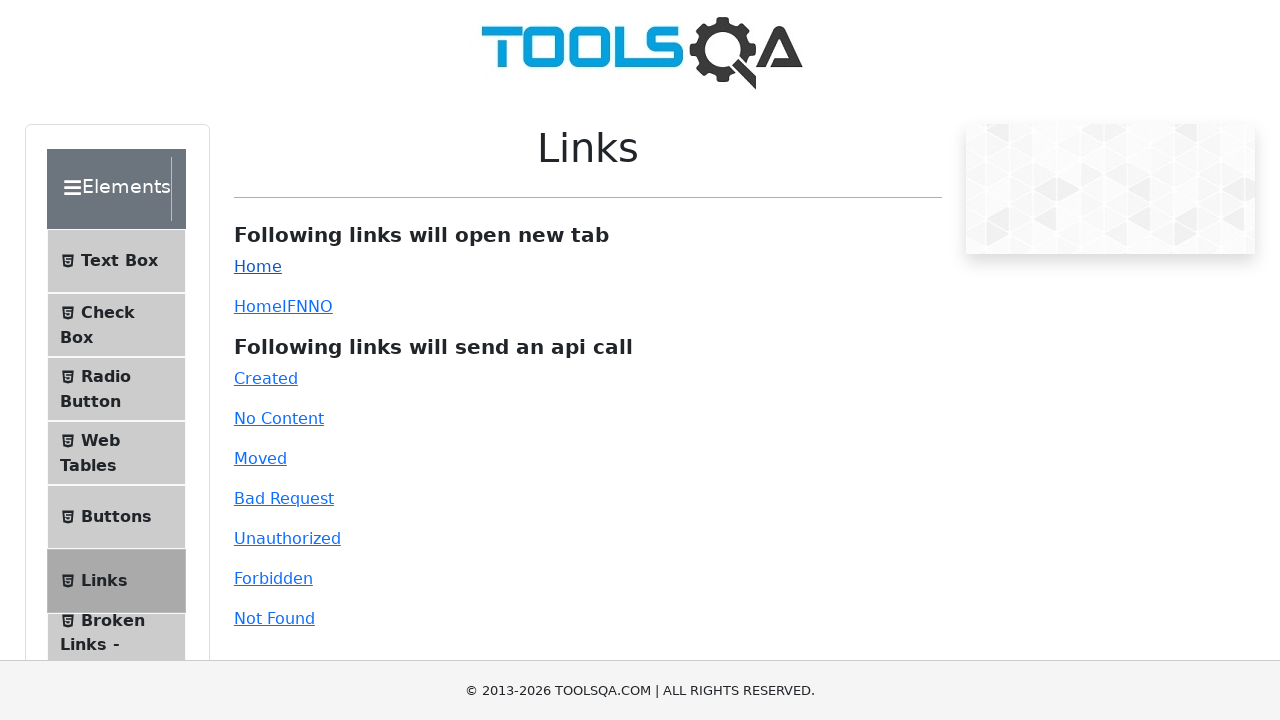

Waited 1 second for page interaction
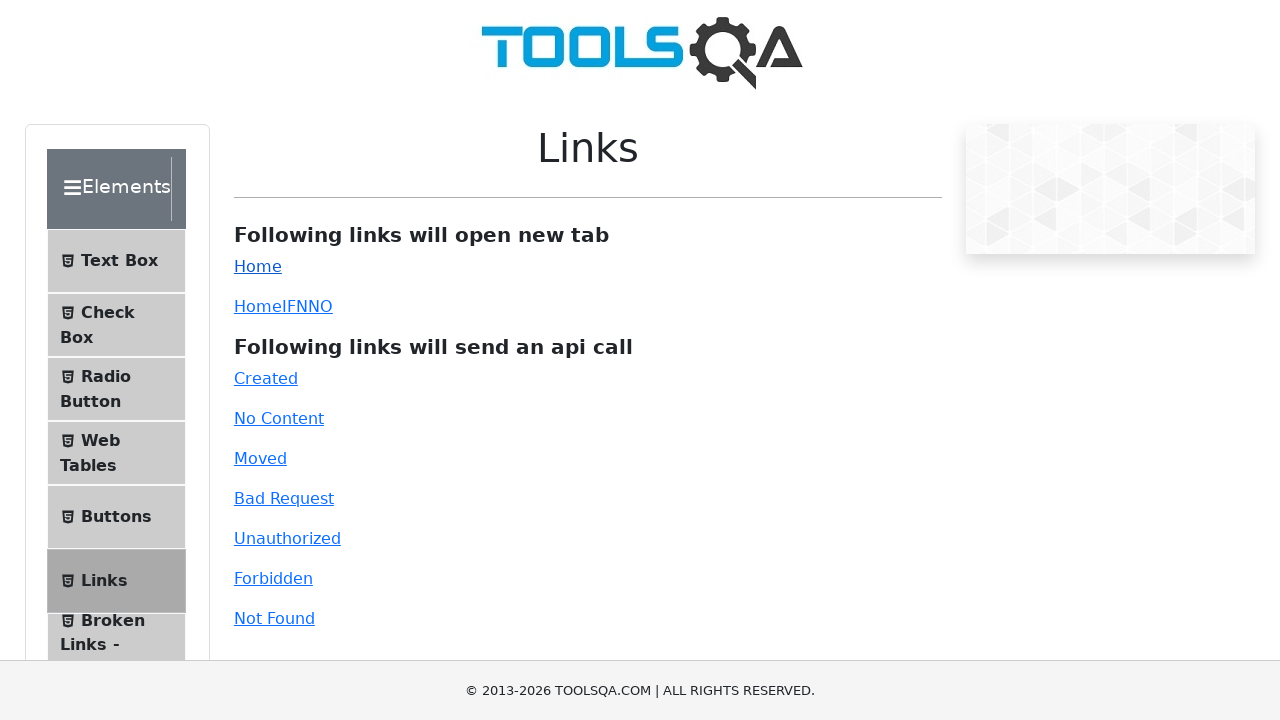

Clicked Moved link using exact text locator at (260, 458) on a:text-is('Moved')
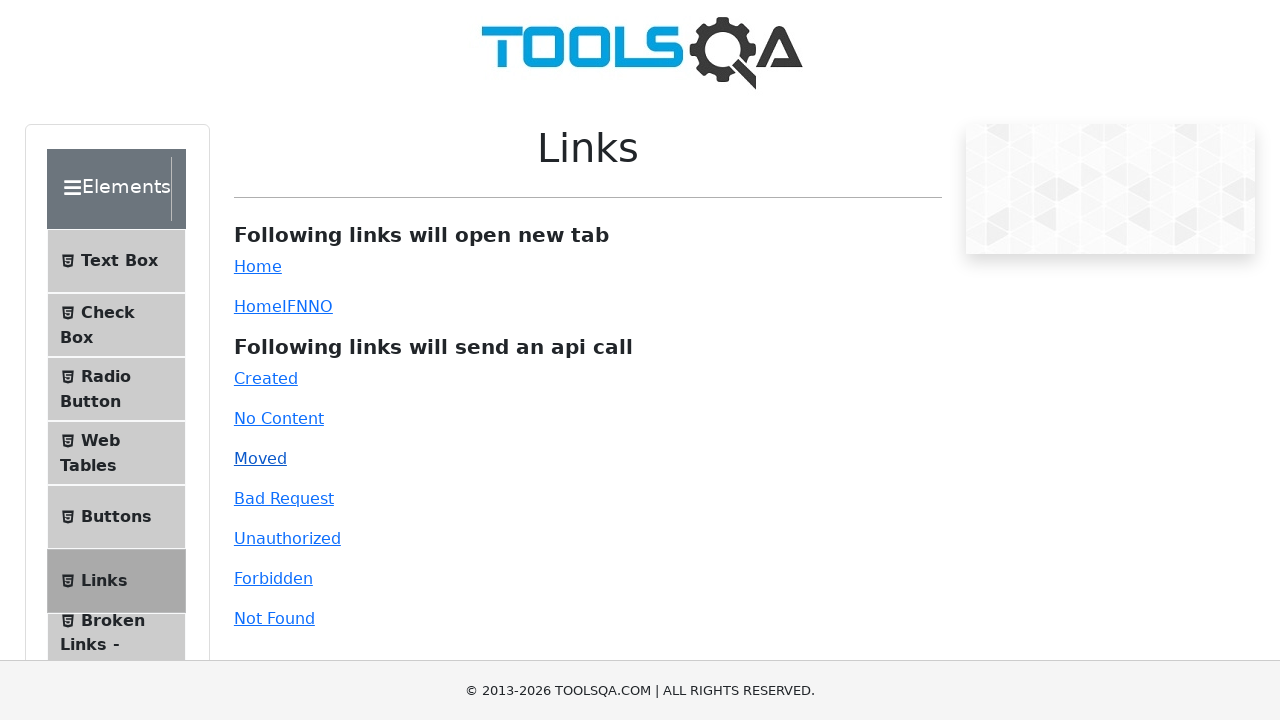

API response message appeared on page
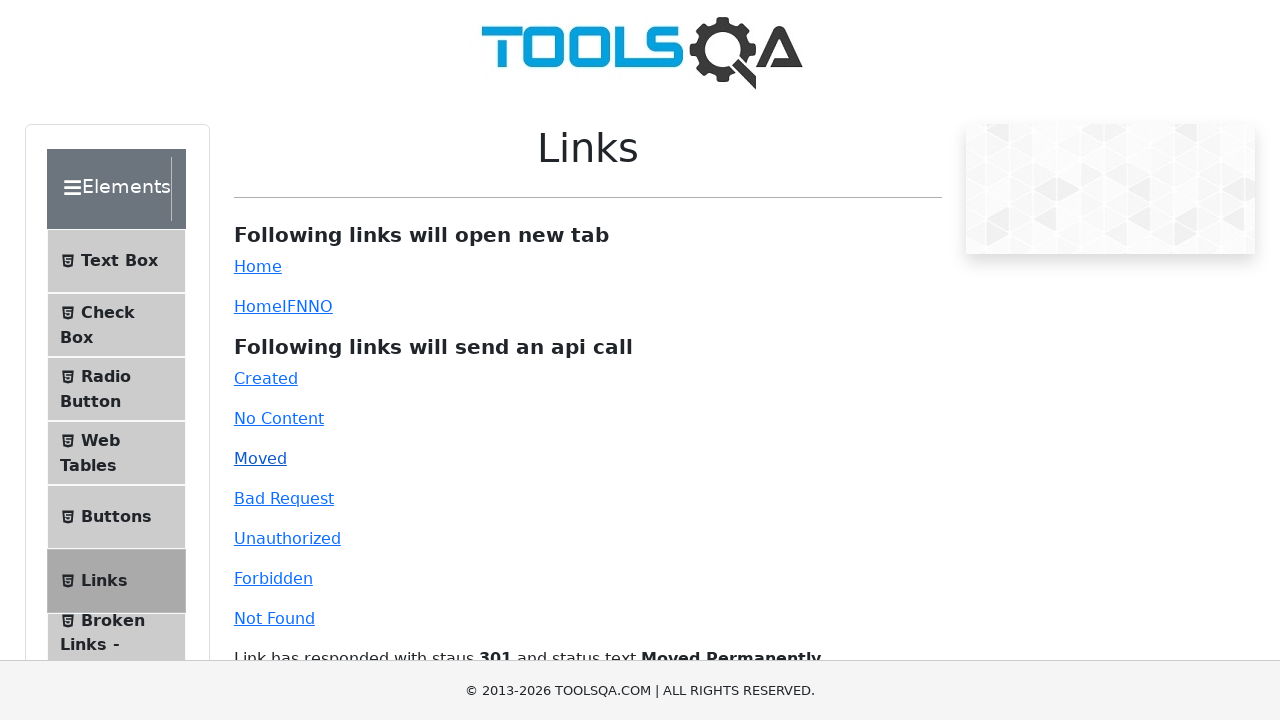

Clicked link using XPath following-sibling strategy at (258, 306) on xpath=//a[text()='Home']/parent::p/following-sibling::p[1]/a
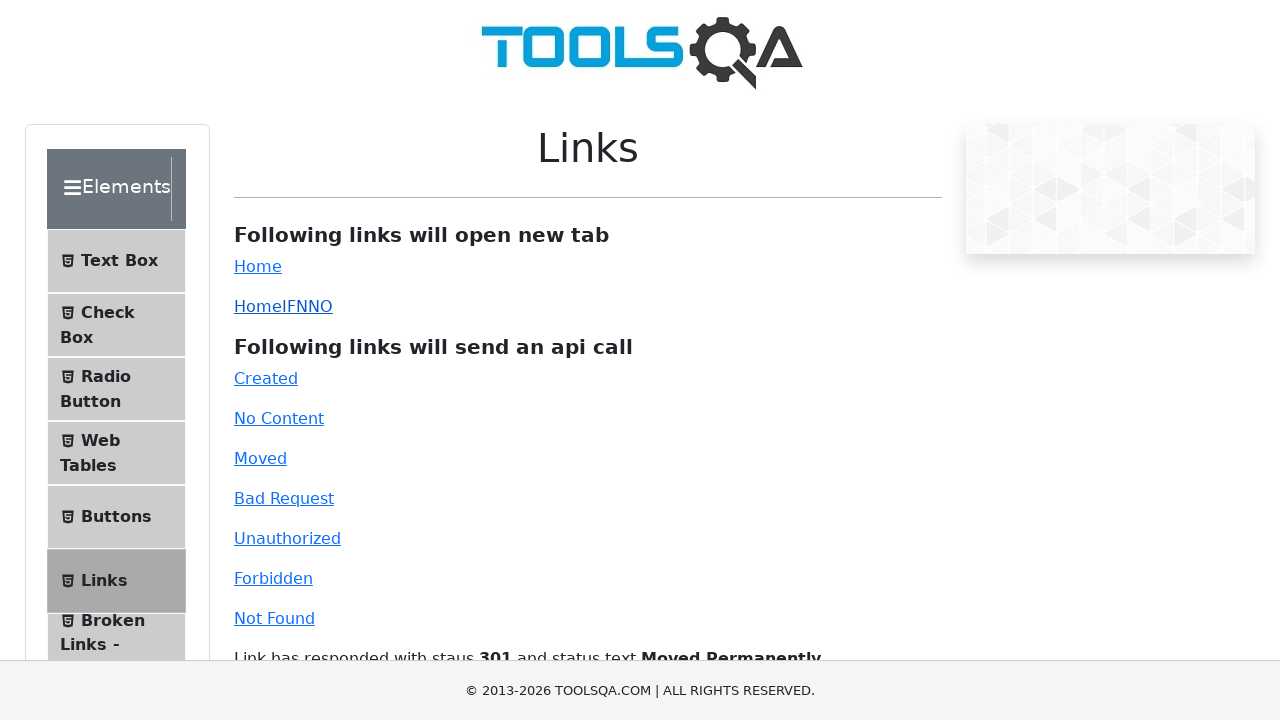

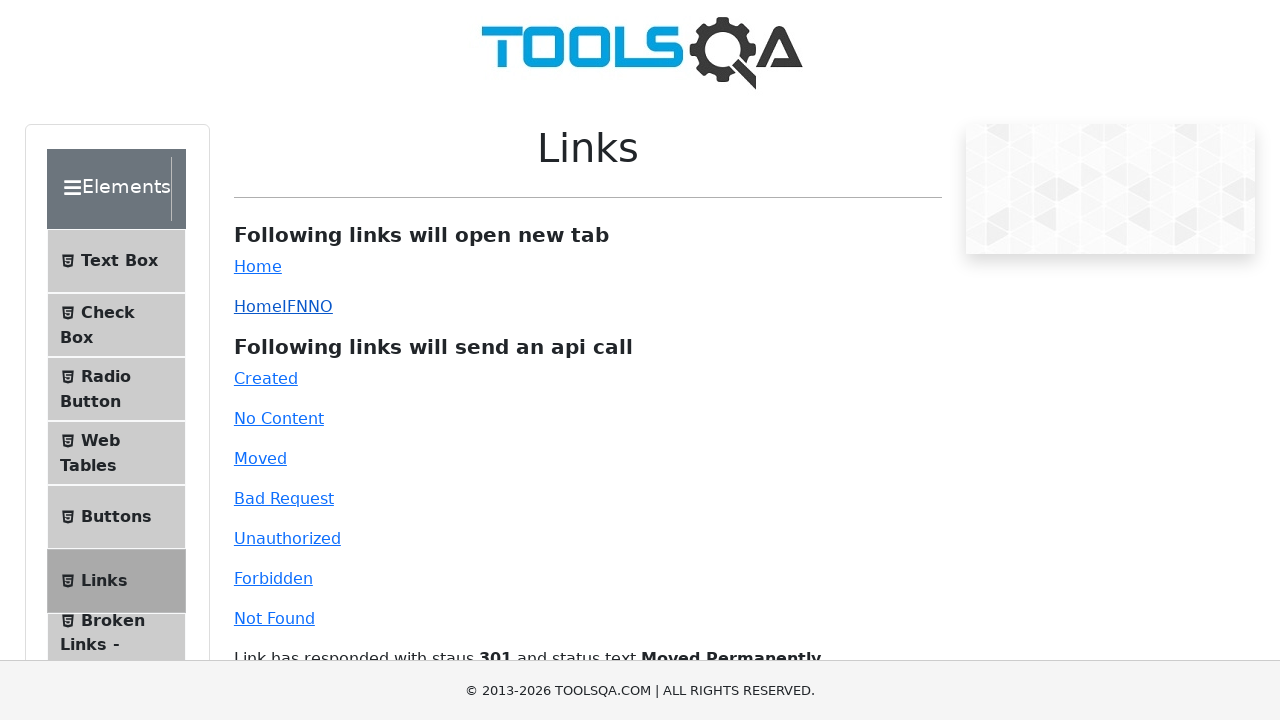